Tests keyboard events on a sample page by entering a name in a text field and performing a double-click action to verify mouse/keyboard interaction functionality.

Starting URL: https://www.globalsqa.com/samplepagetest/

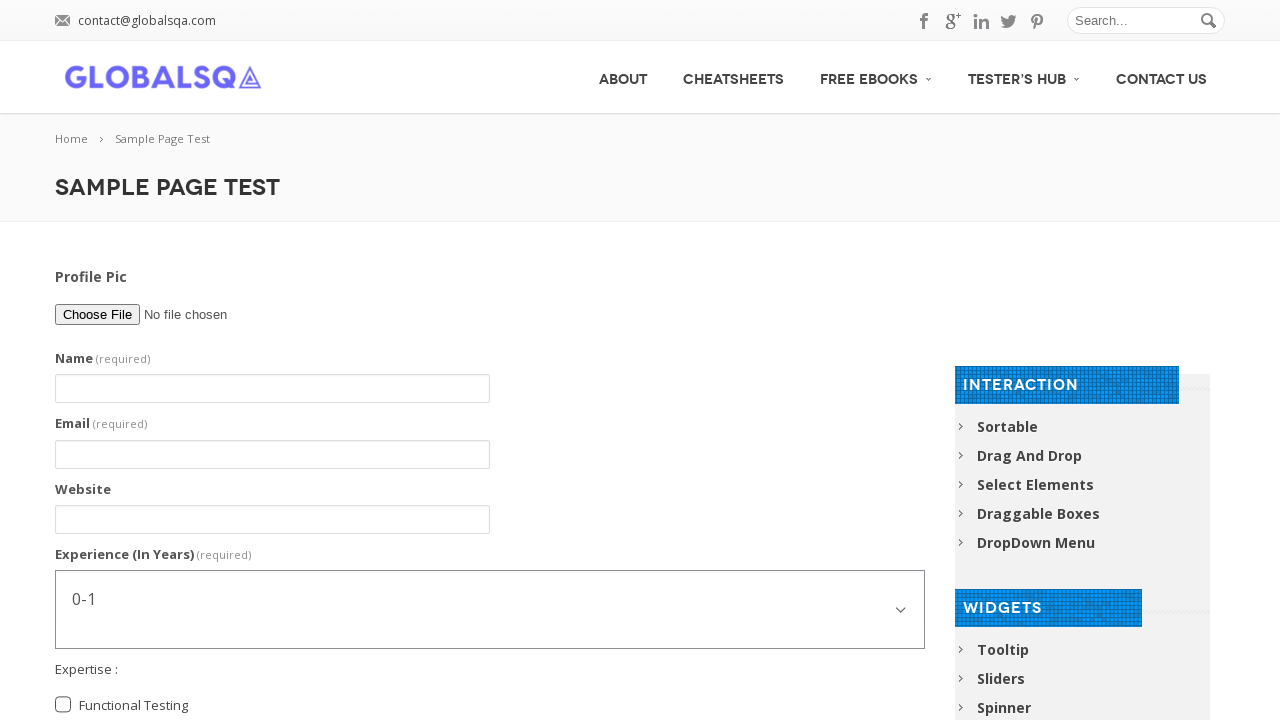

Filled name field with 'gannu' on #g2599-name
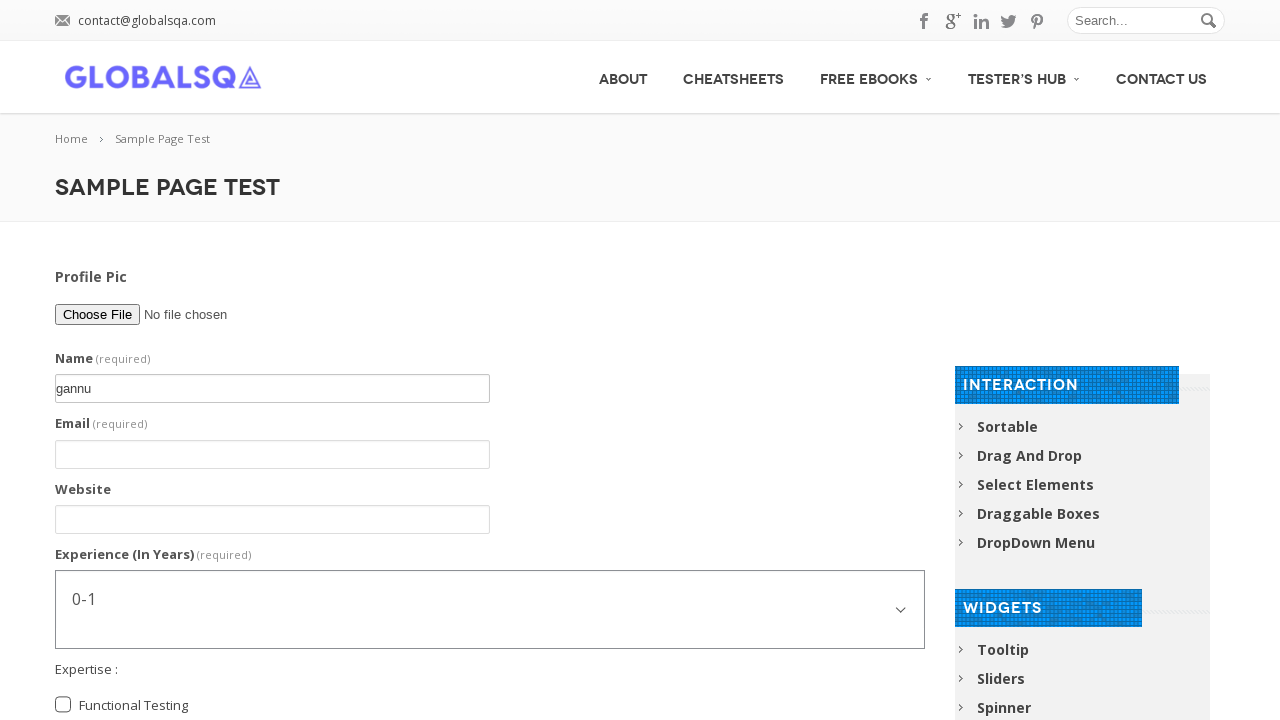

Double-clicked on name field to verify mouse interaction at (272, 389) on #g2599-name
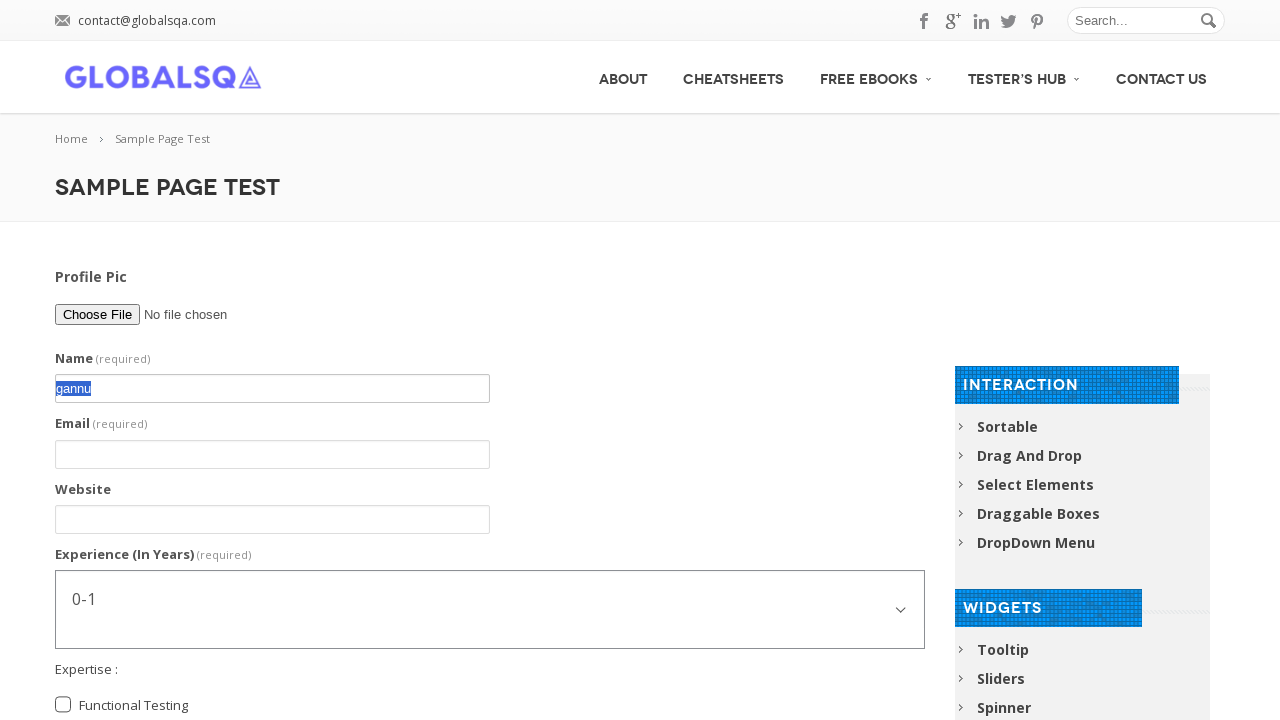

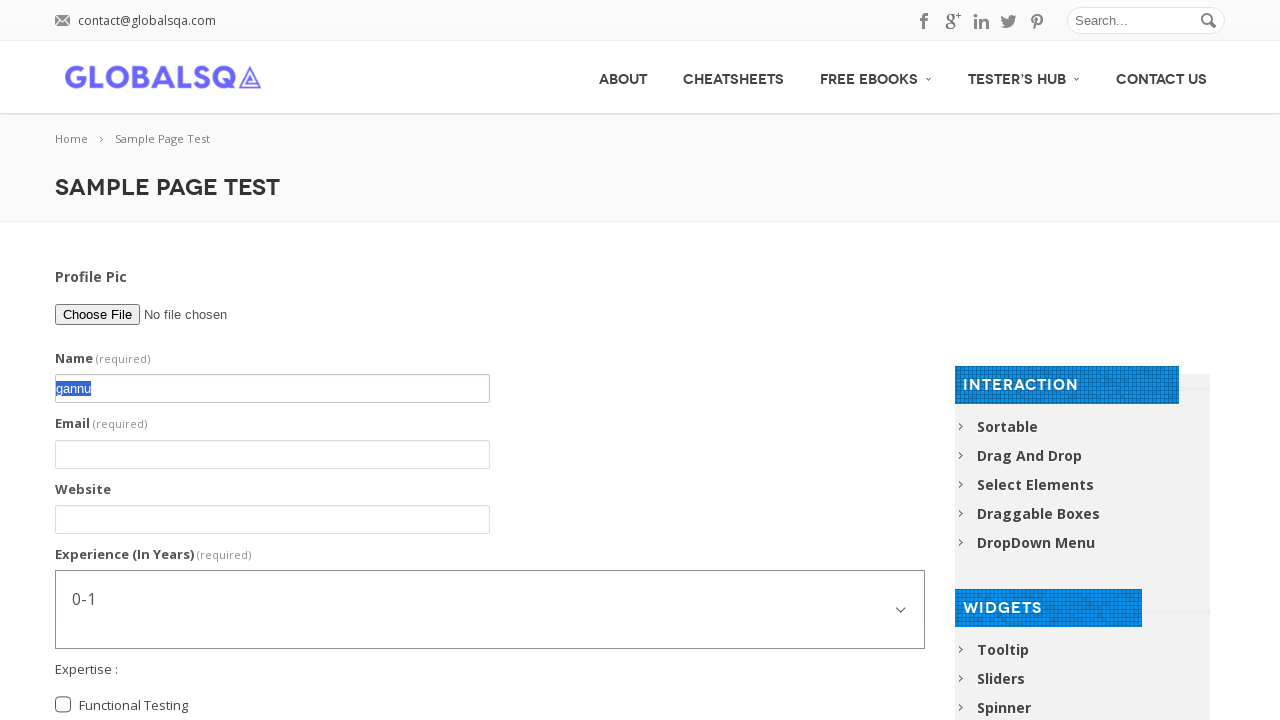